Tests that a password containing a dollar sign is validated as invalid

Starting URL: https://testpages.eviltester.com/styled/apps/7charval/simple7charvalidation.html

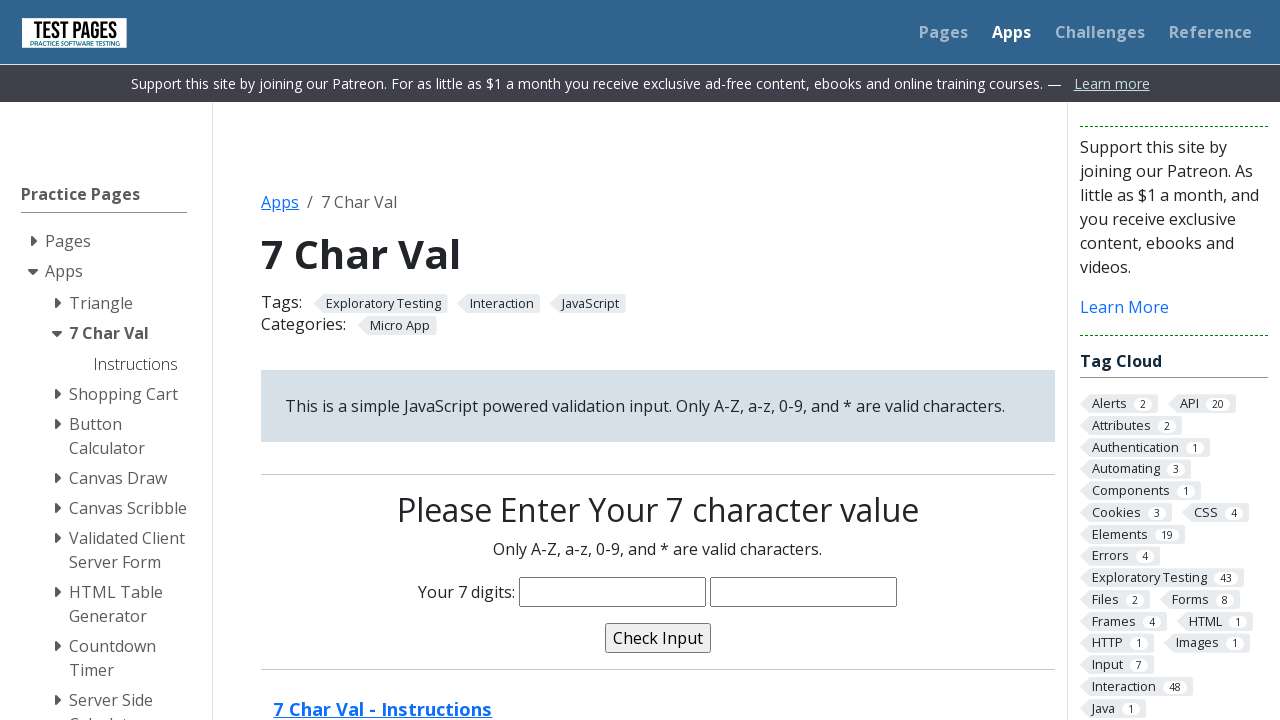

Filled characters input field with password containing dollar sign: 'idohad$' on input[name='characters']
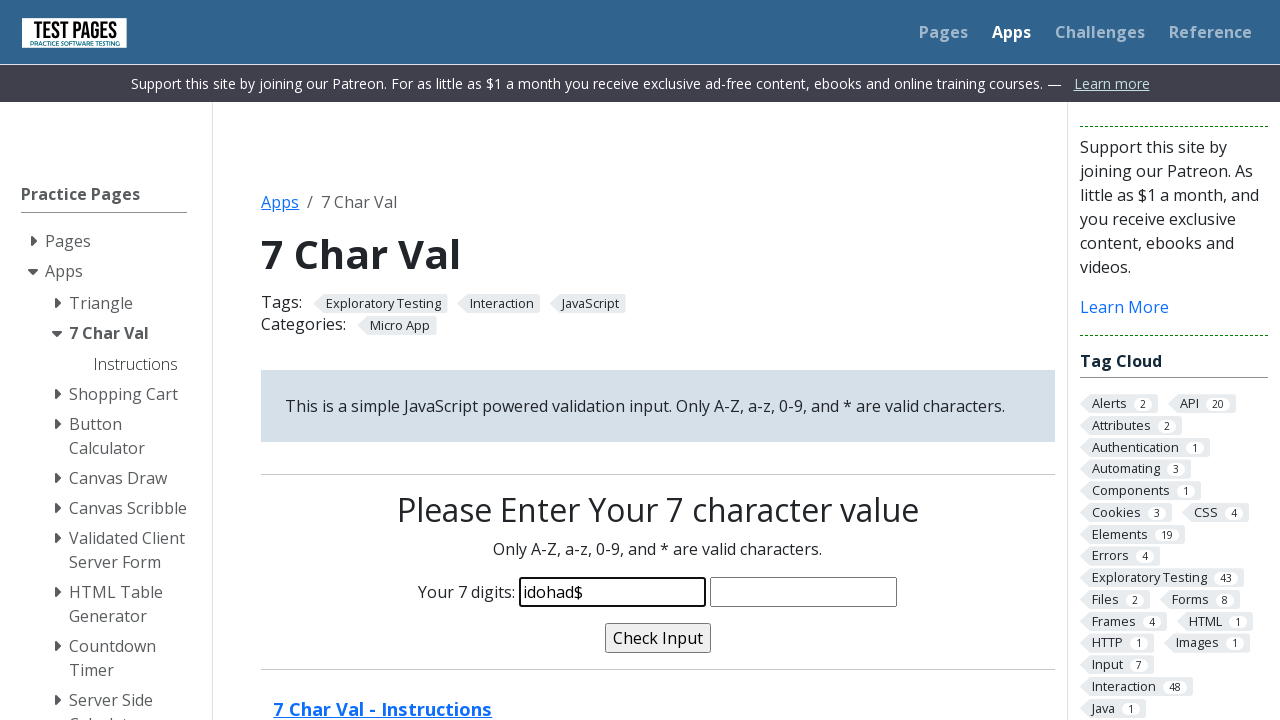

Clicked validate button at (658, 638) on input[name='validate']
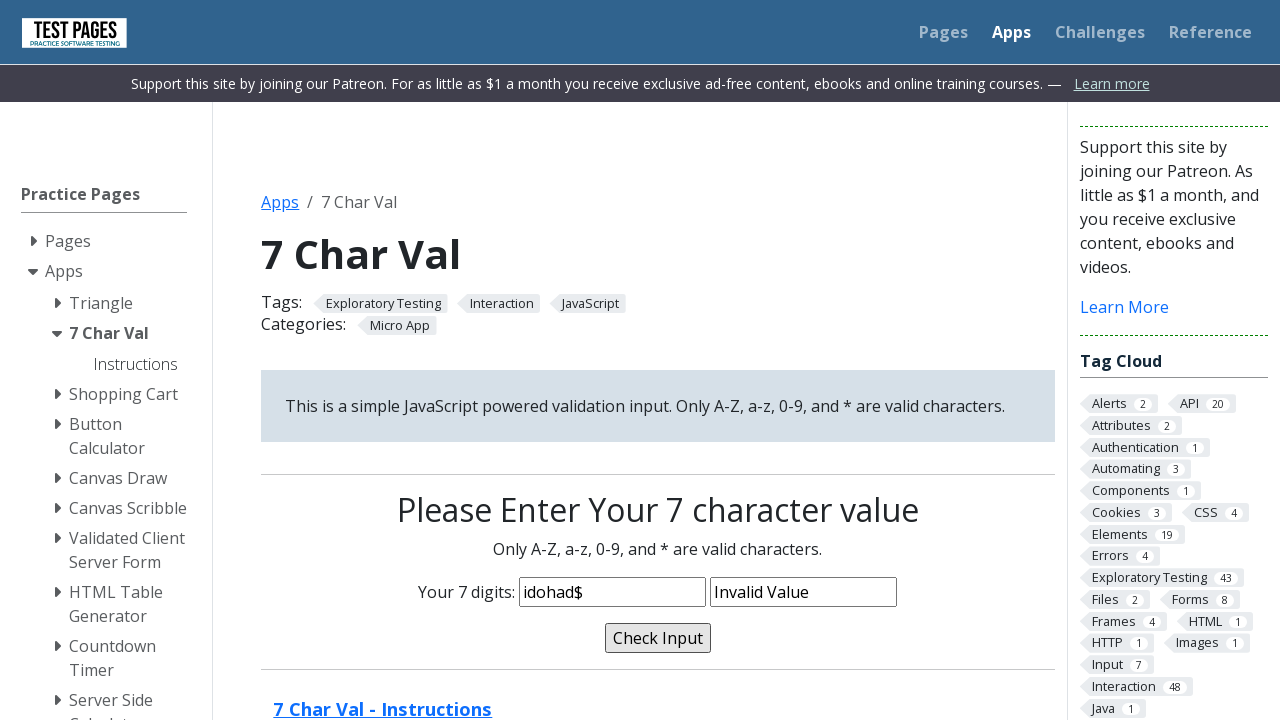

Validation message confirmed as 'Invalid Value' - password with dollar sign correctly rejected
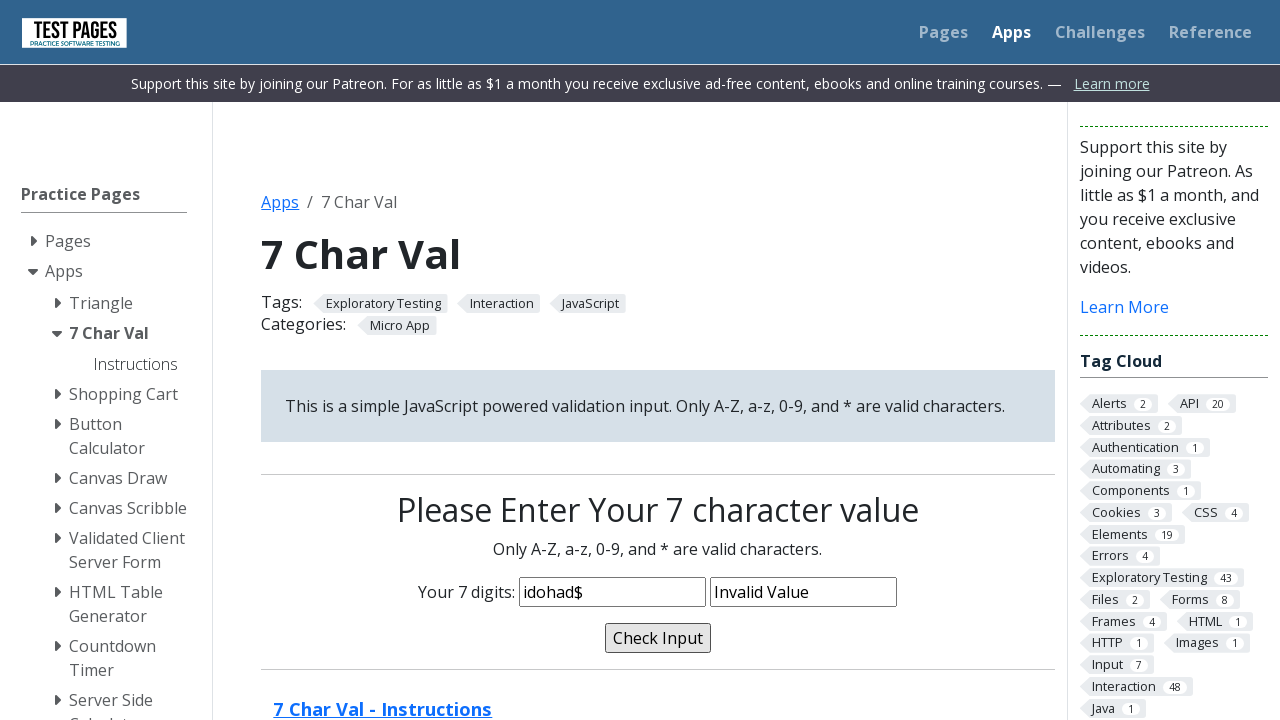

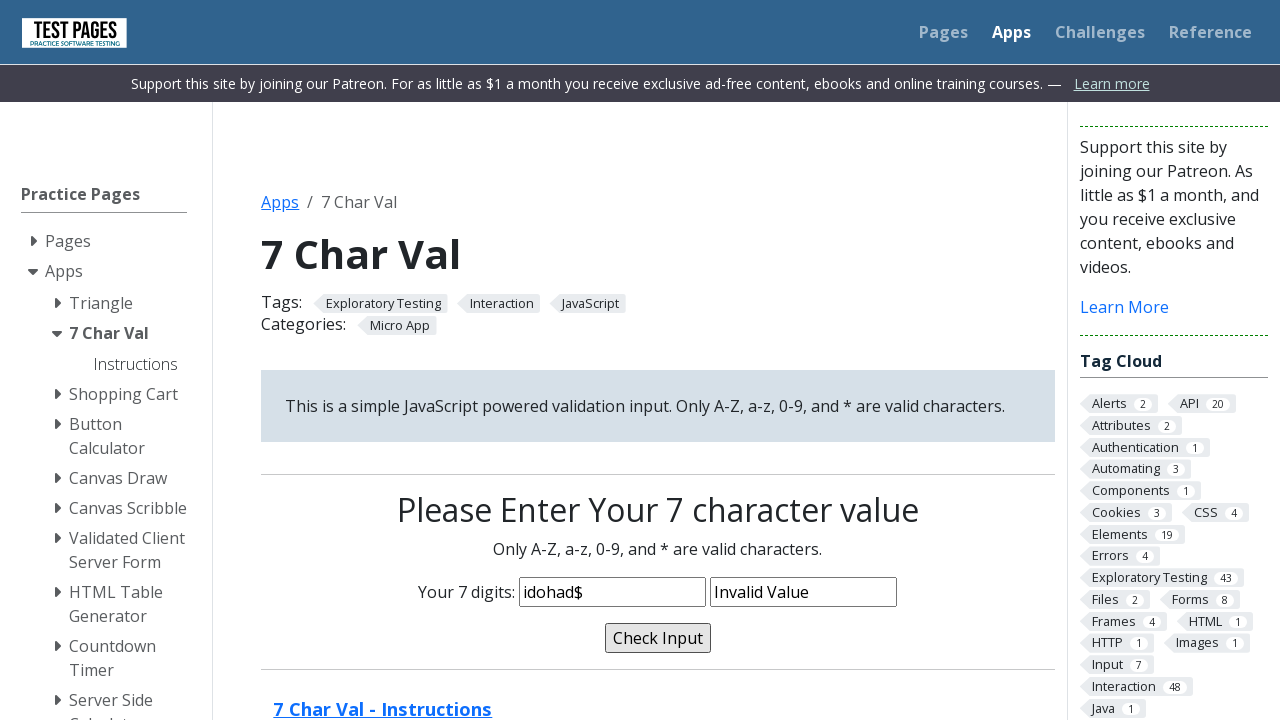